Navigates to ZipRecruiter and searches for accountant jobs by navigating to a search results URL

Starting URL: https://www.ziprecruiter.com

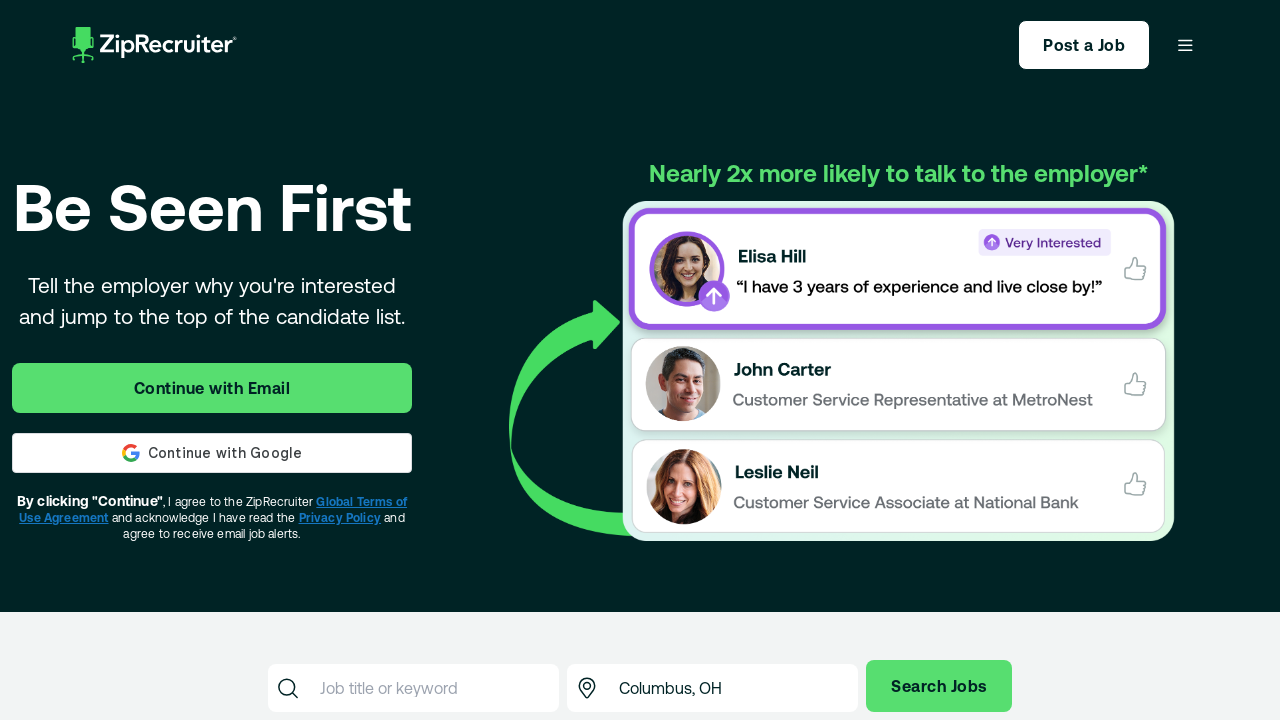

Navigated to ZipRecruiter accountant job search results page
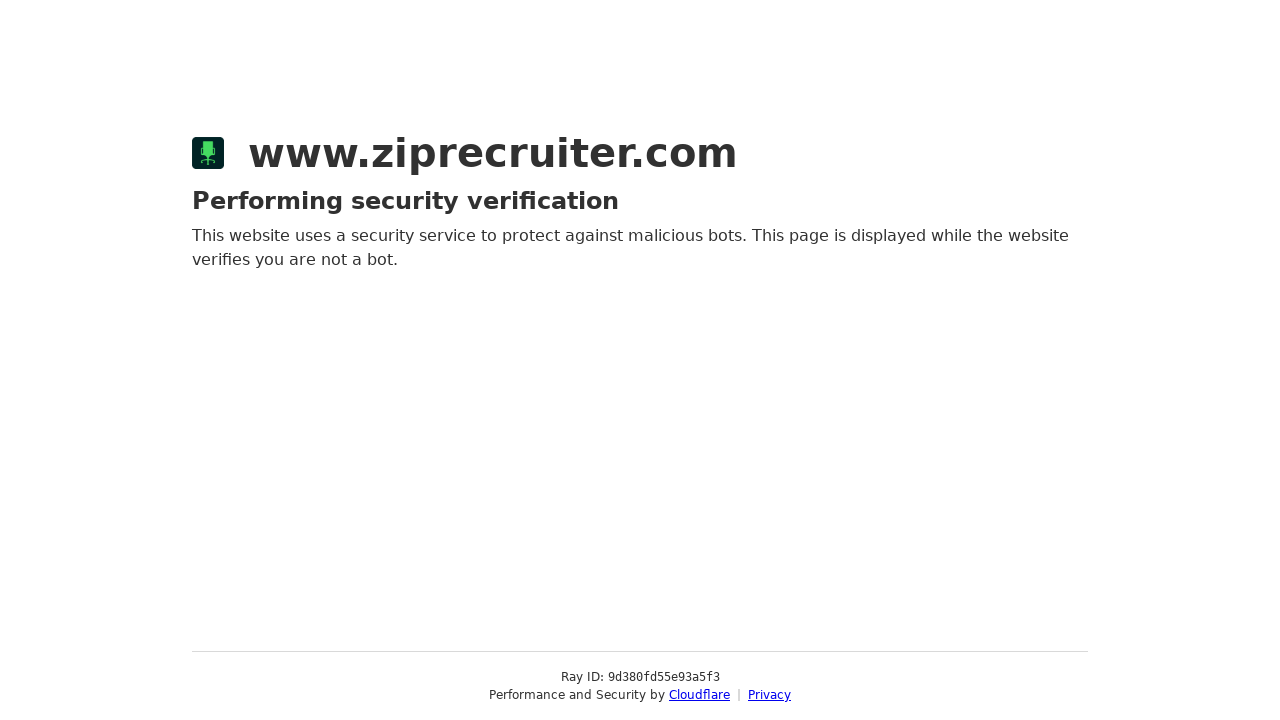

Waited for search results page to fully load (networkidle)
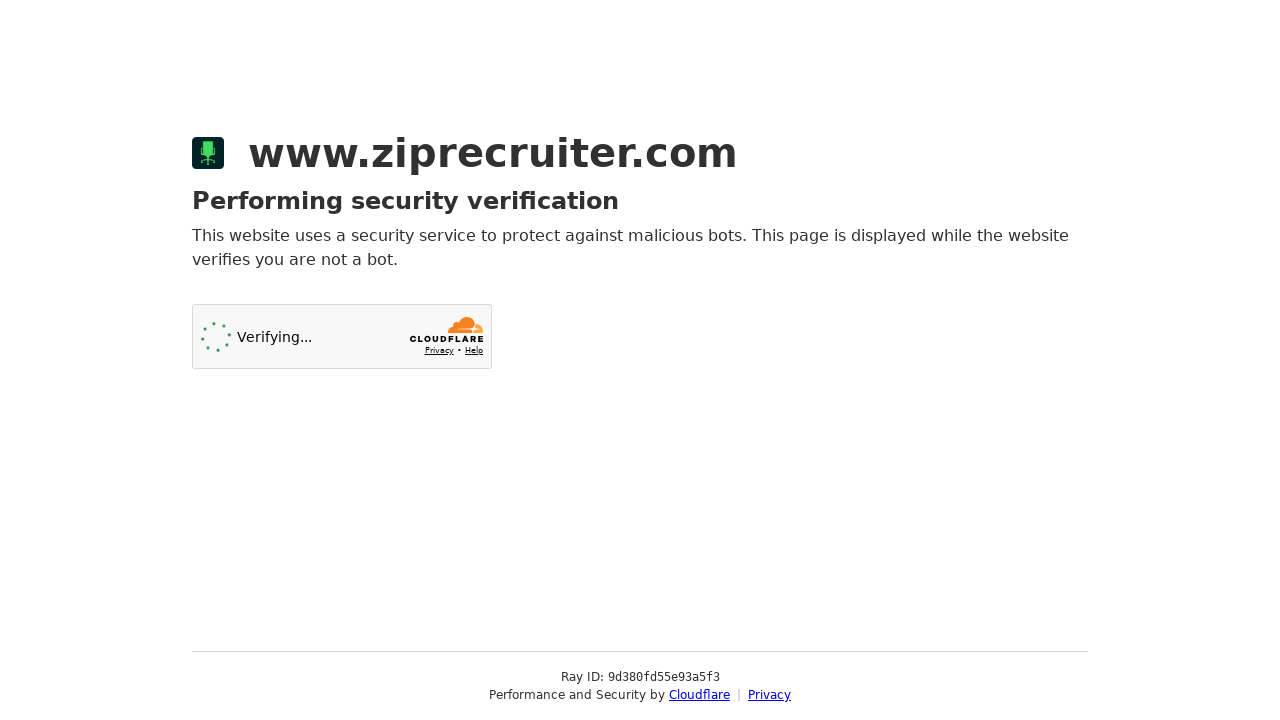

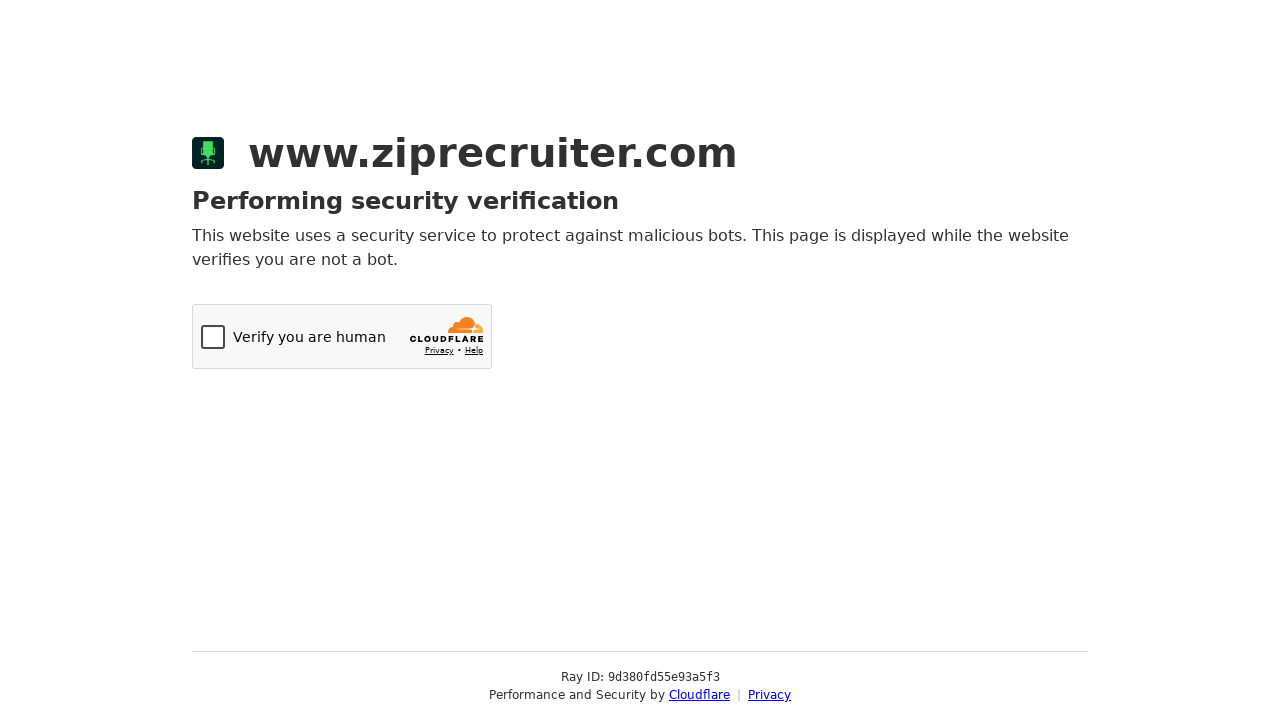